Navigates to the Adam Choi football statistics website's team goals detailed page and verifies the page loads successfully.

Starting URL: https://www.adamchoi.co.uk/teamgoals/detailed

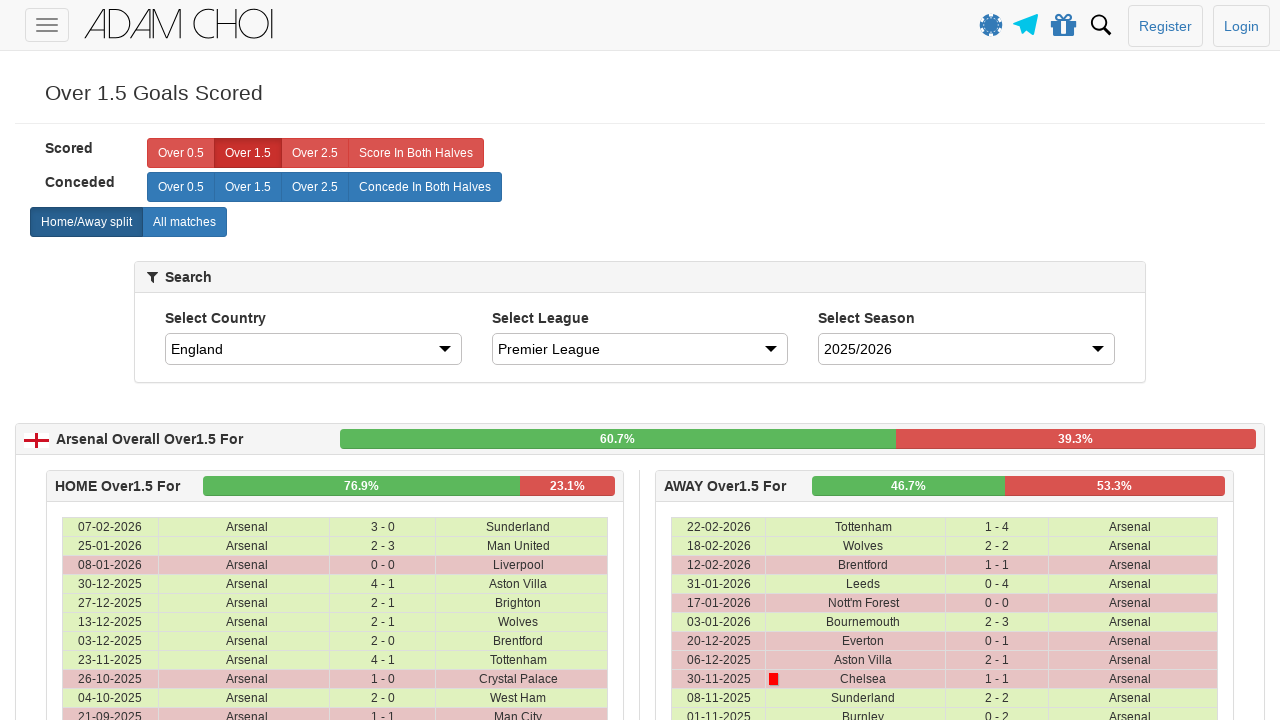

Navigated to Adam Choi football statistics team goals detailed page
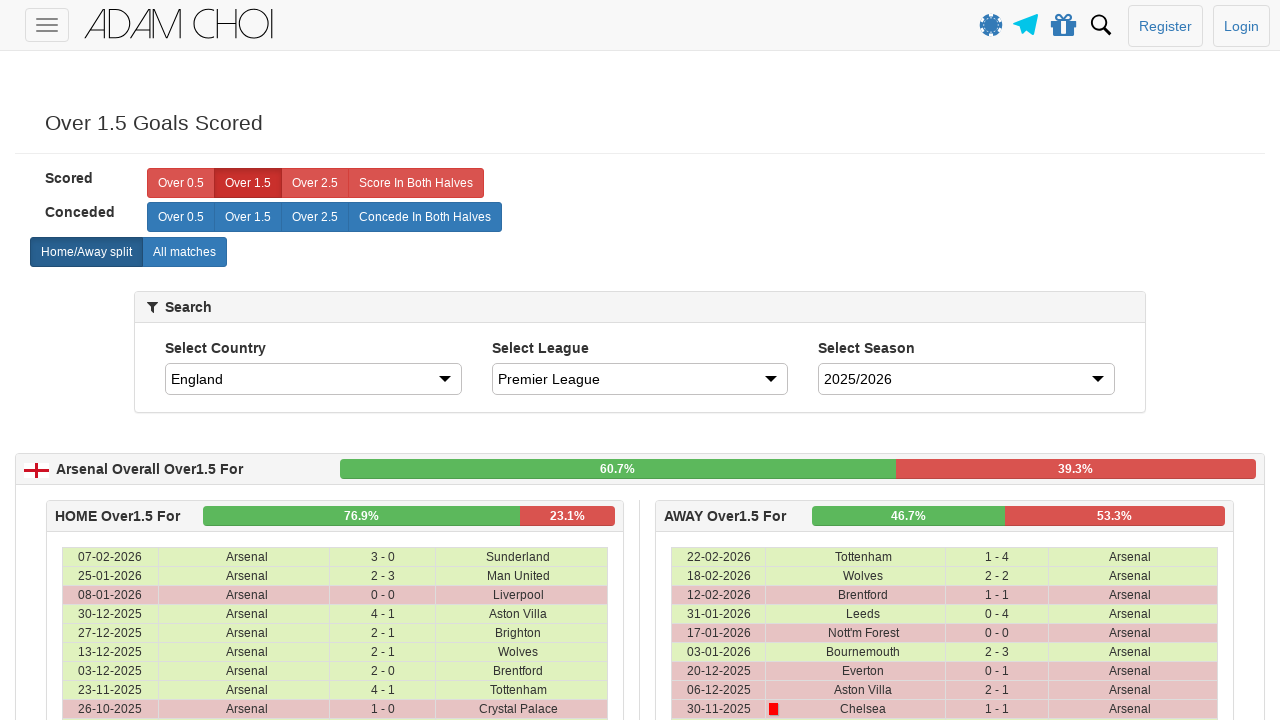

Page fully loaded - network idle state reached
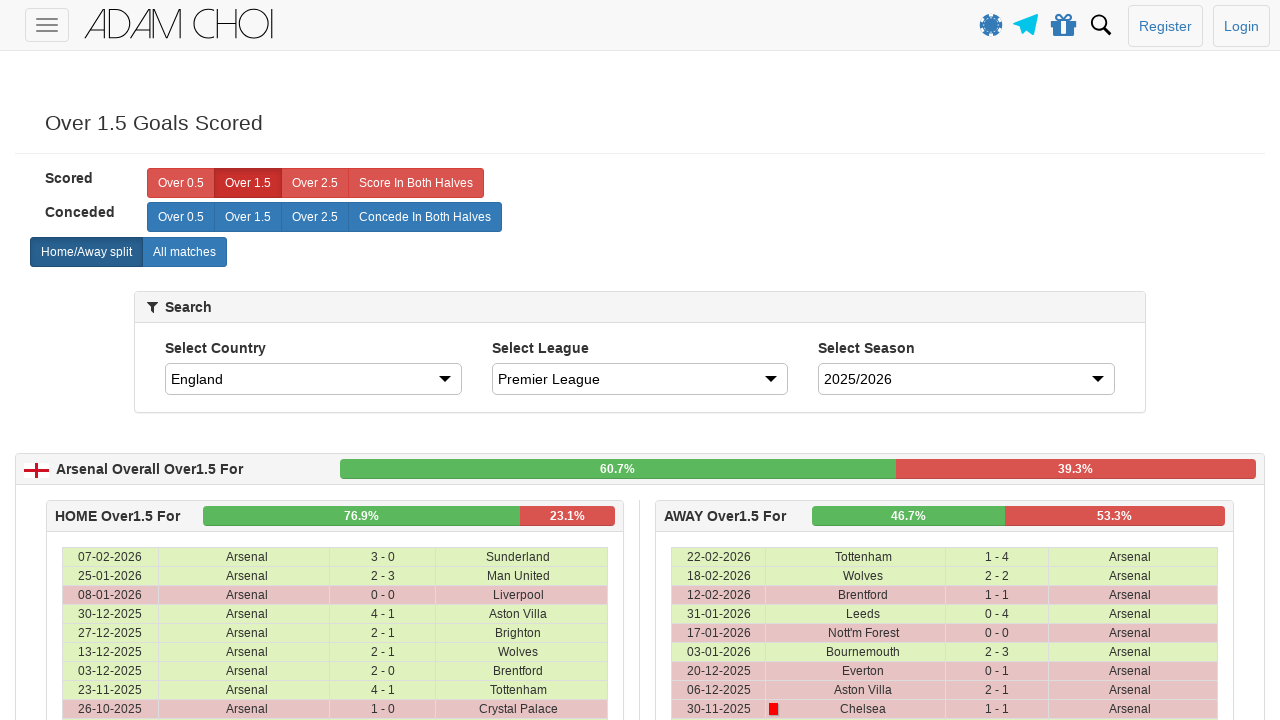

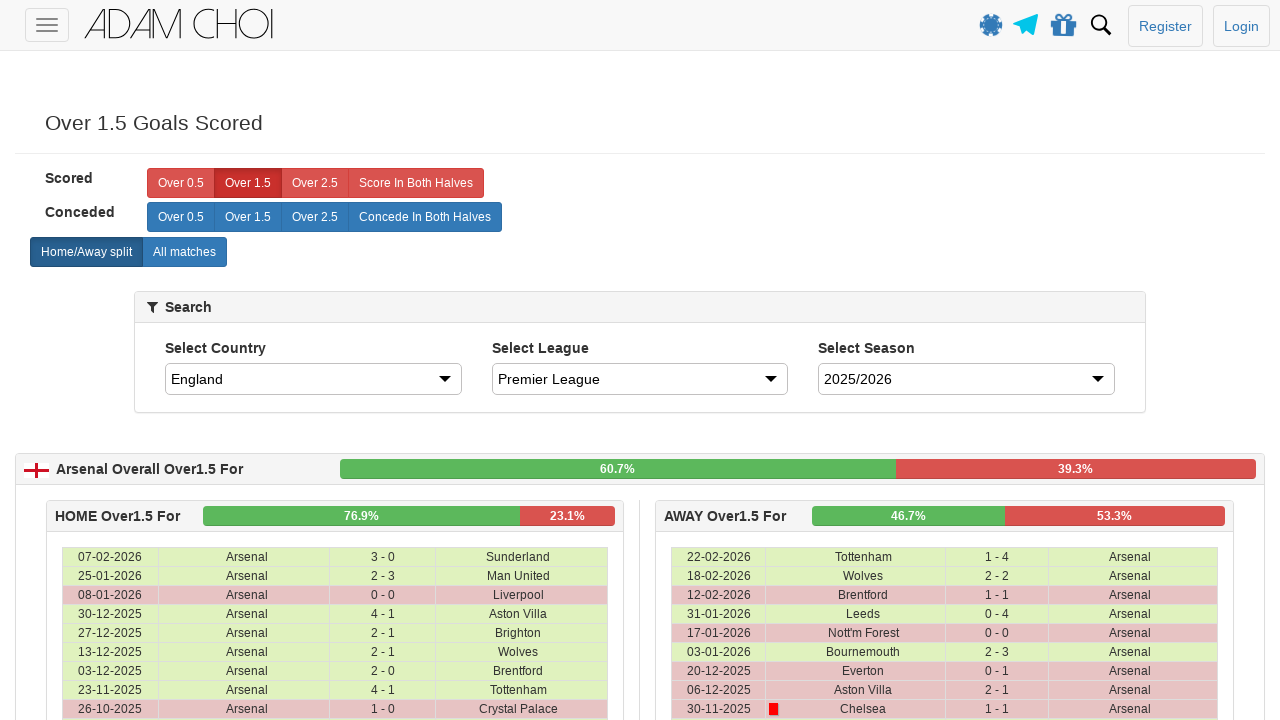